Tests triangle classification with equilateral triangle sides (6, 6, 6)

Starting URL: https://testpages.eviltester.com/styled/apps/triangle/triangle001.html

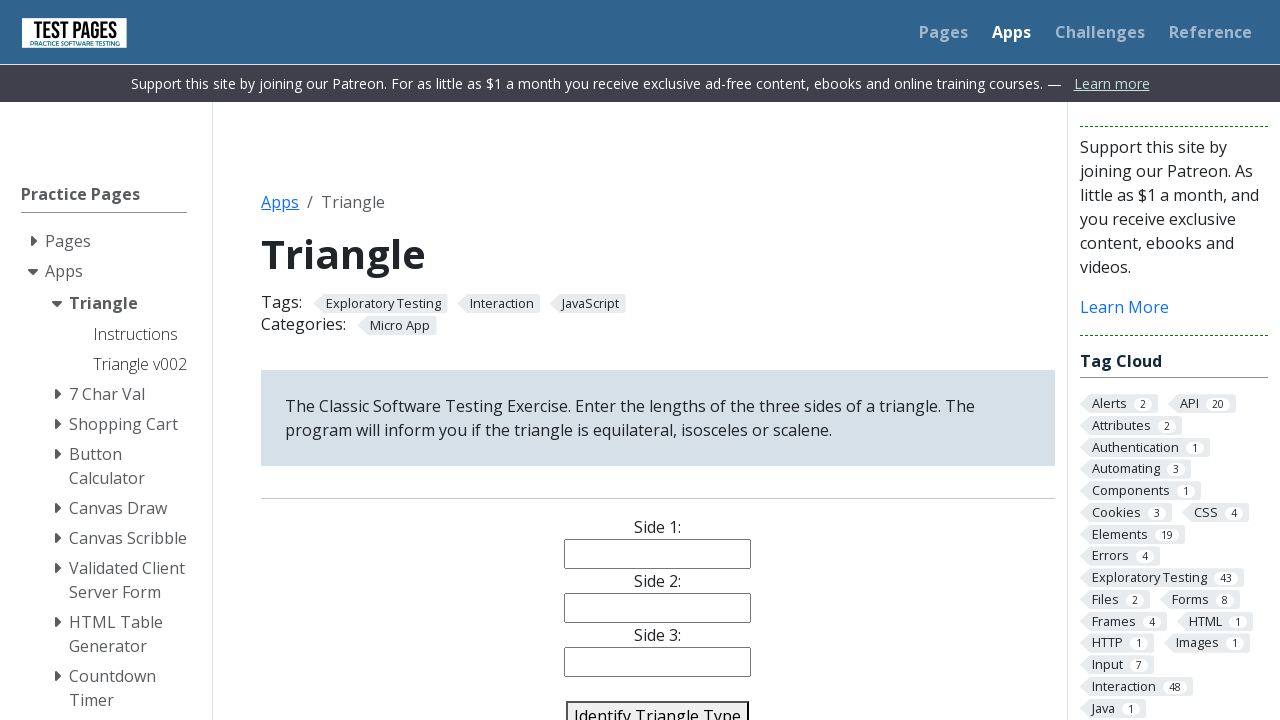

Filled side 1 input with value '6' on input[name='side1']
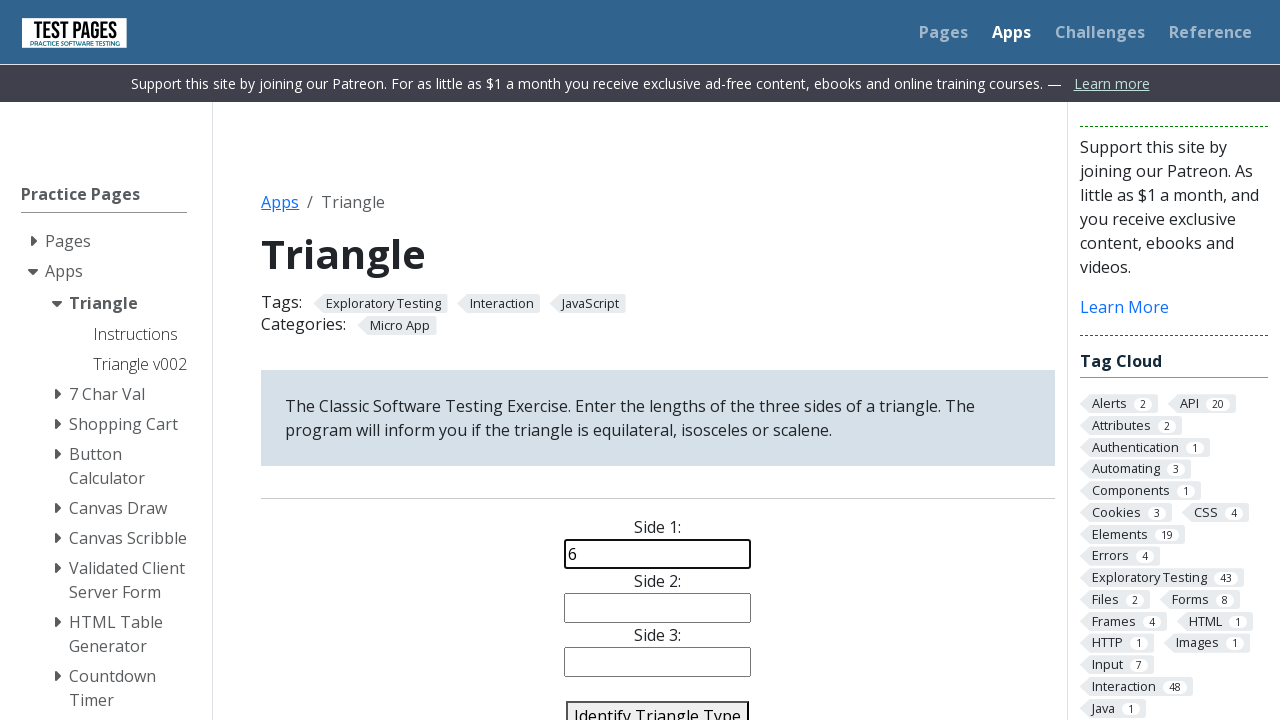

Filled side 2 input with value '6' on input[name='side2']
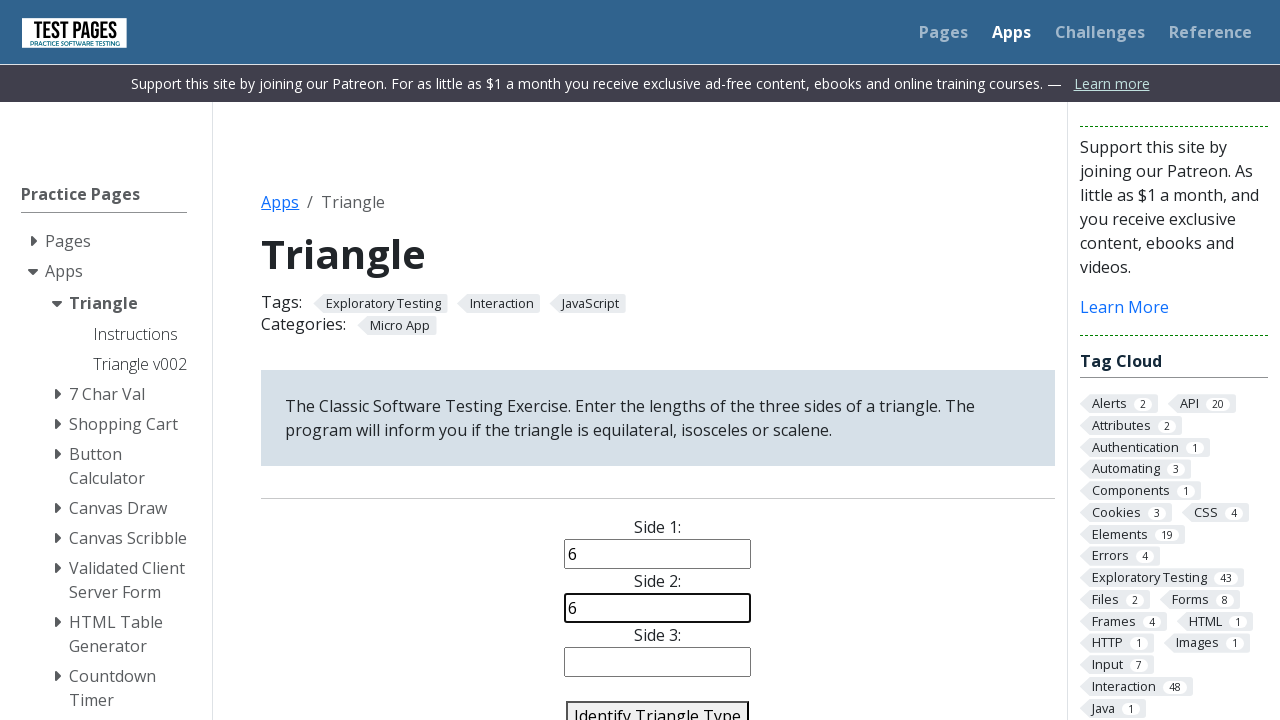

Filled side 3 input with value '6' on input[name='side3']
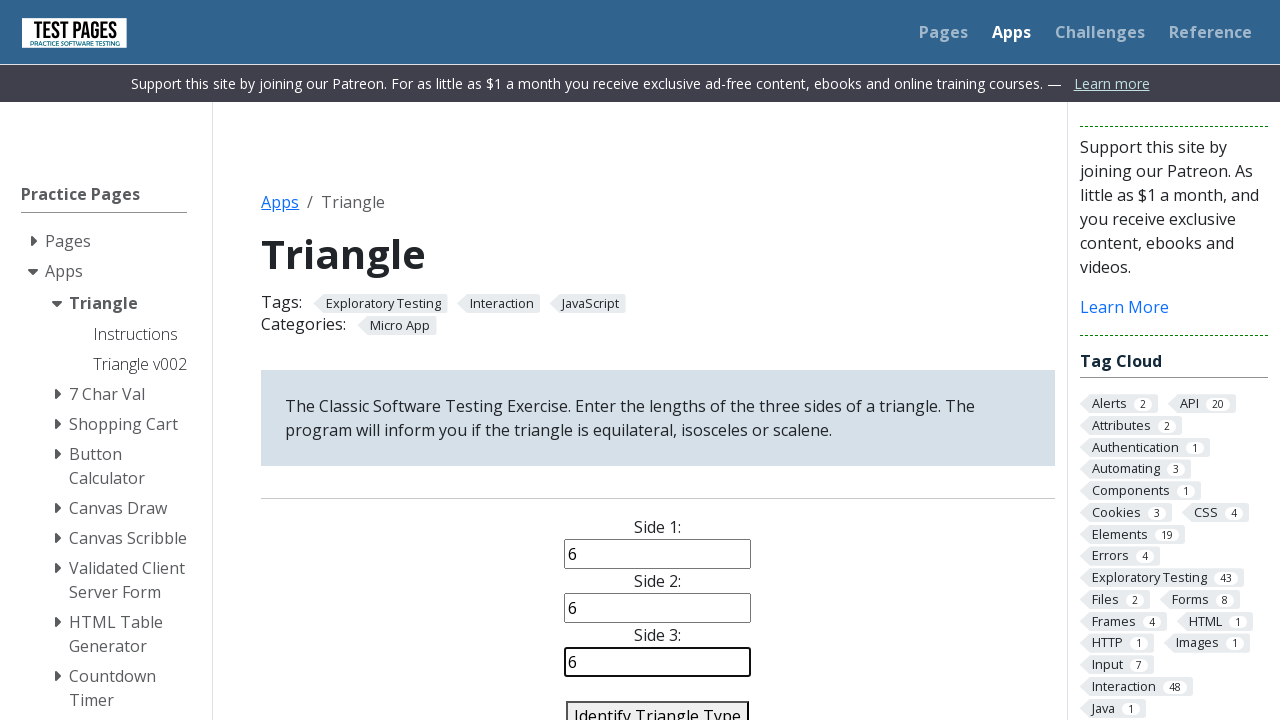

Clicked identify triangle button to classify the triangle at (658, 705) on #identify-triangle-action
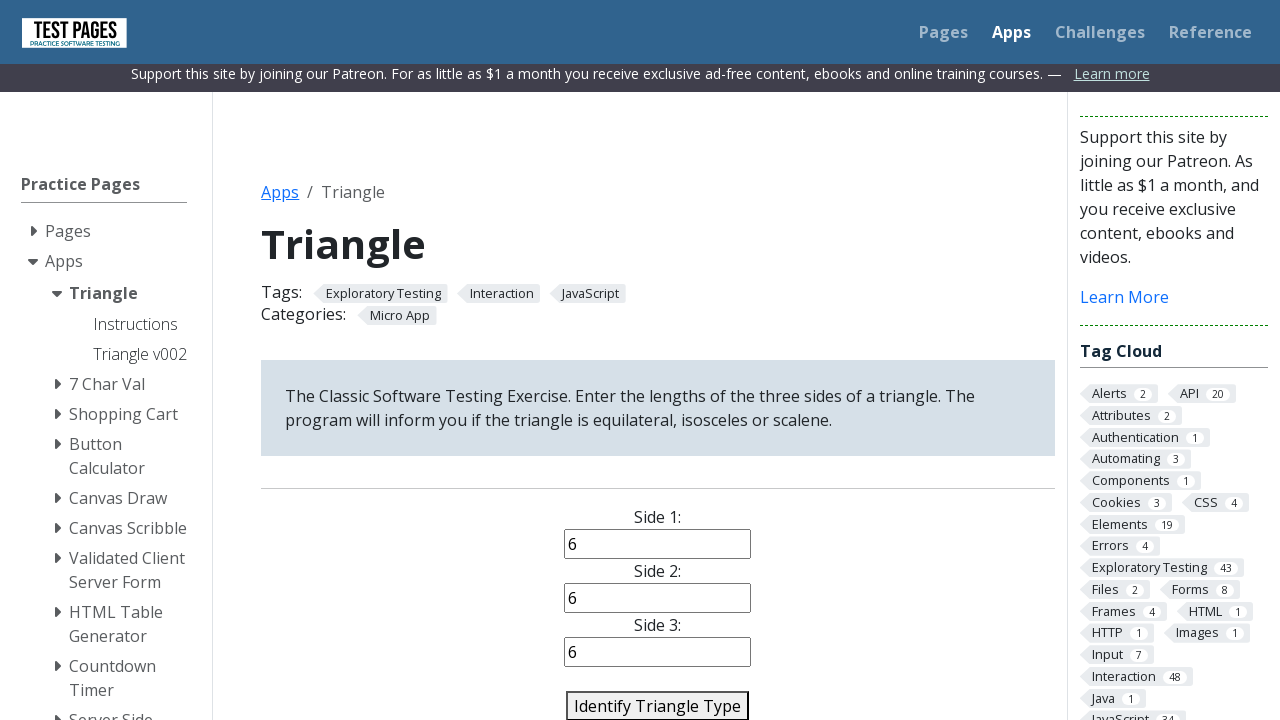

Triangle classification result appeared on page
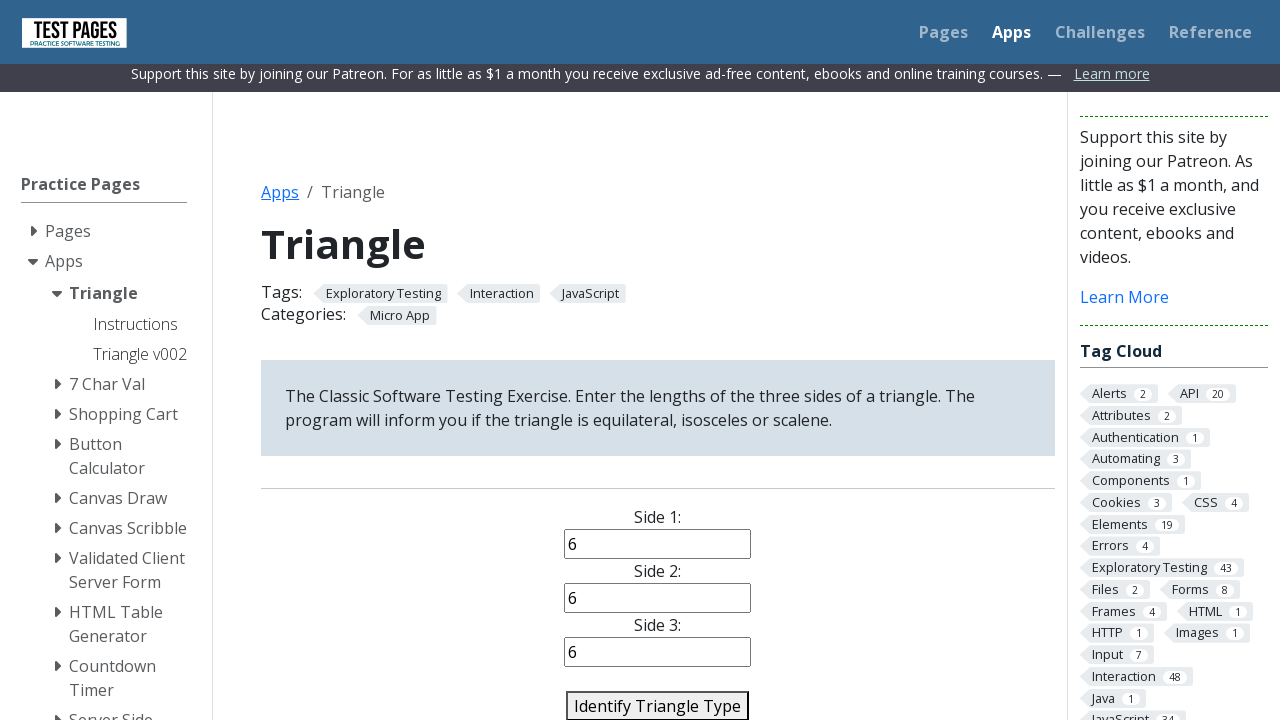

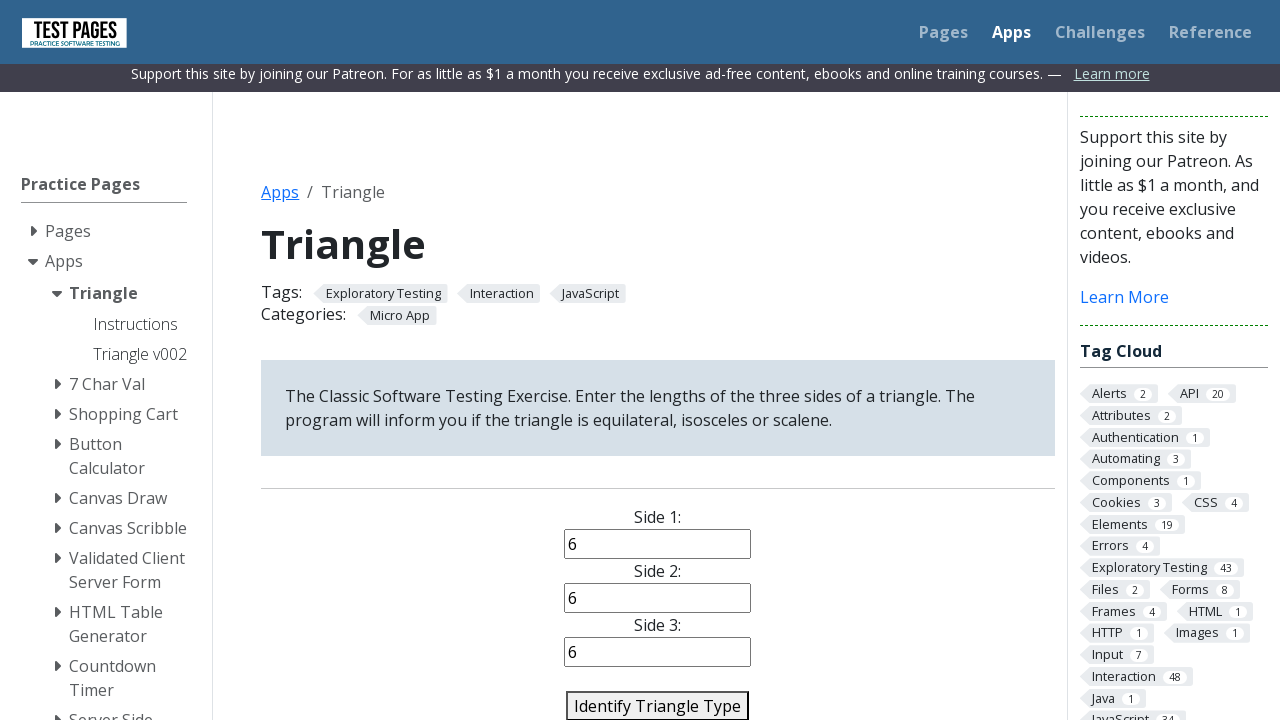